Navigates through all card elements on the DemoQA homepage by clicking each card, going back, and scrolling when necessary

Starting URL: https://demoqa.com/

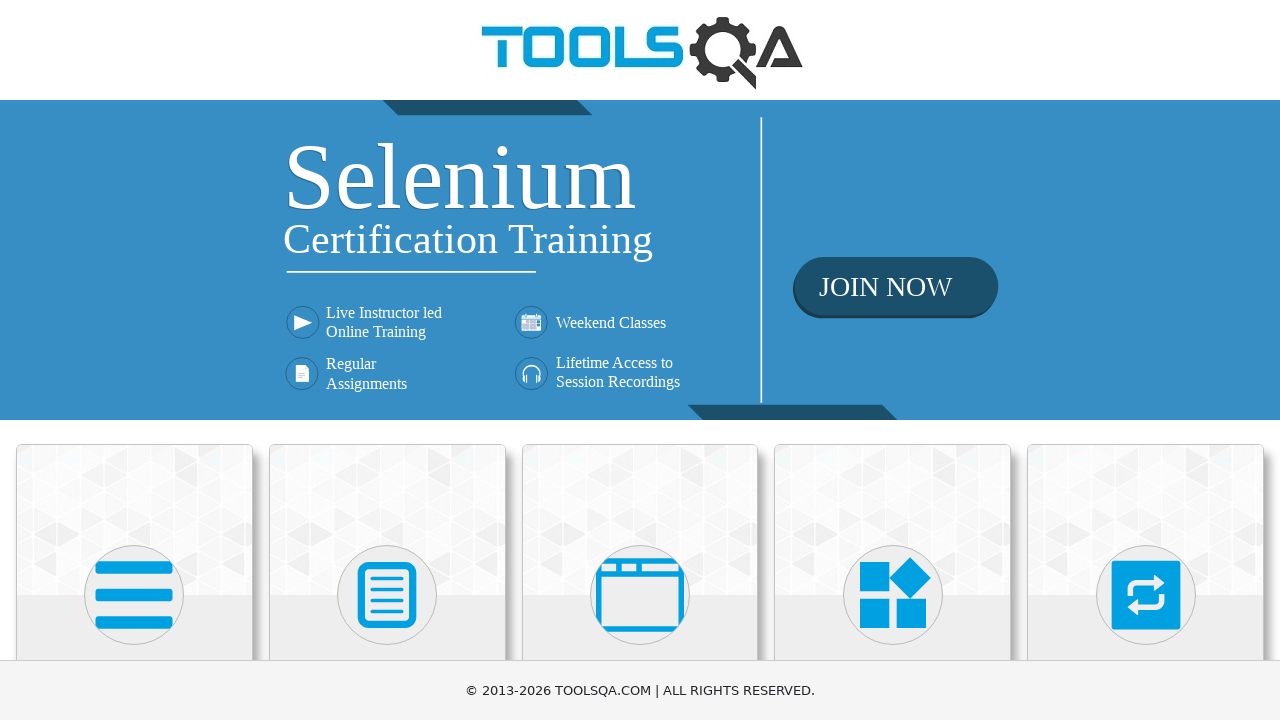

Found all card elements on DemoQA homepage
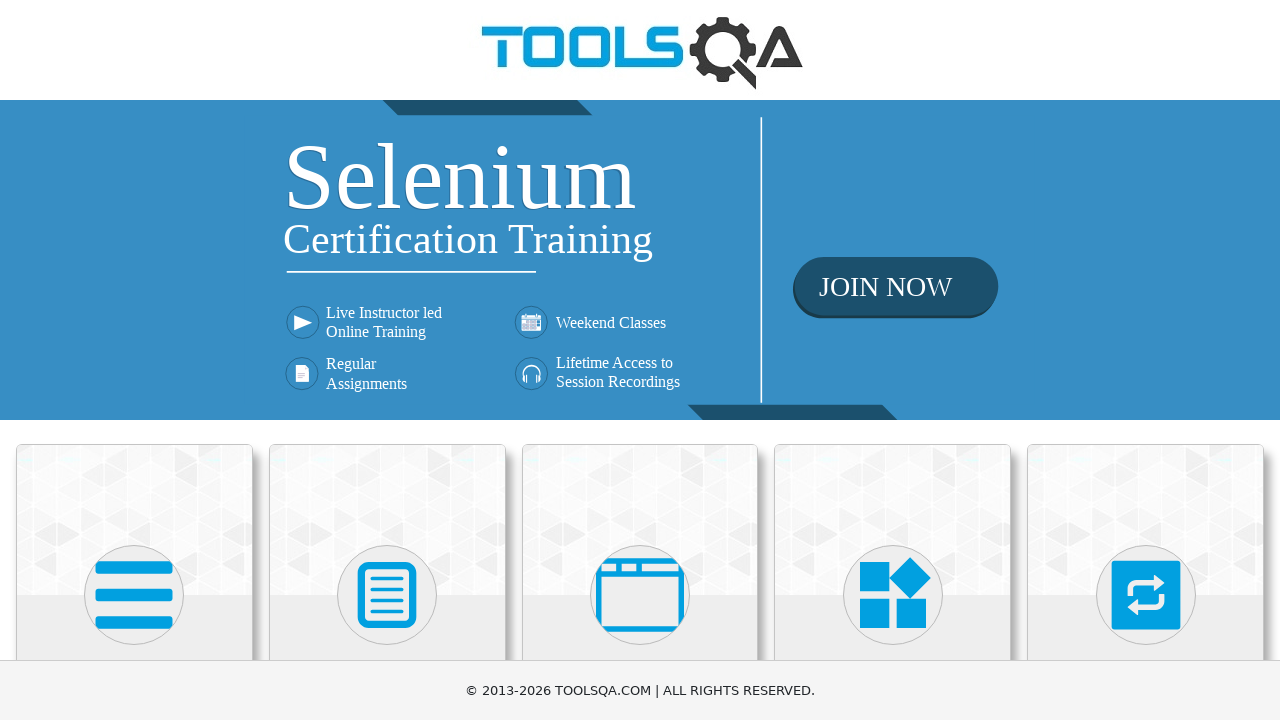

Identified 6 cards to navigate through
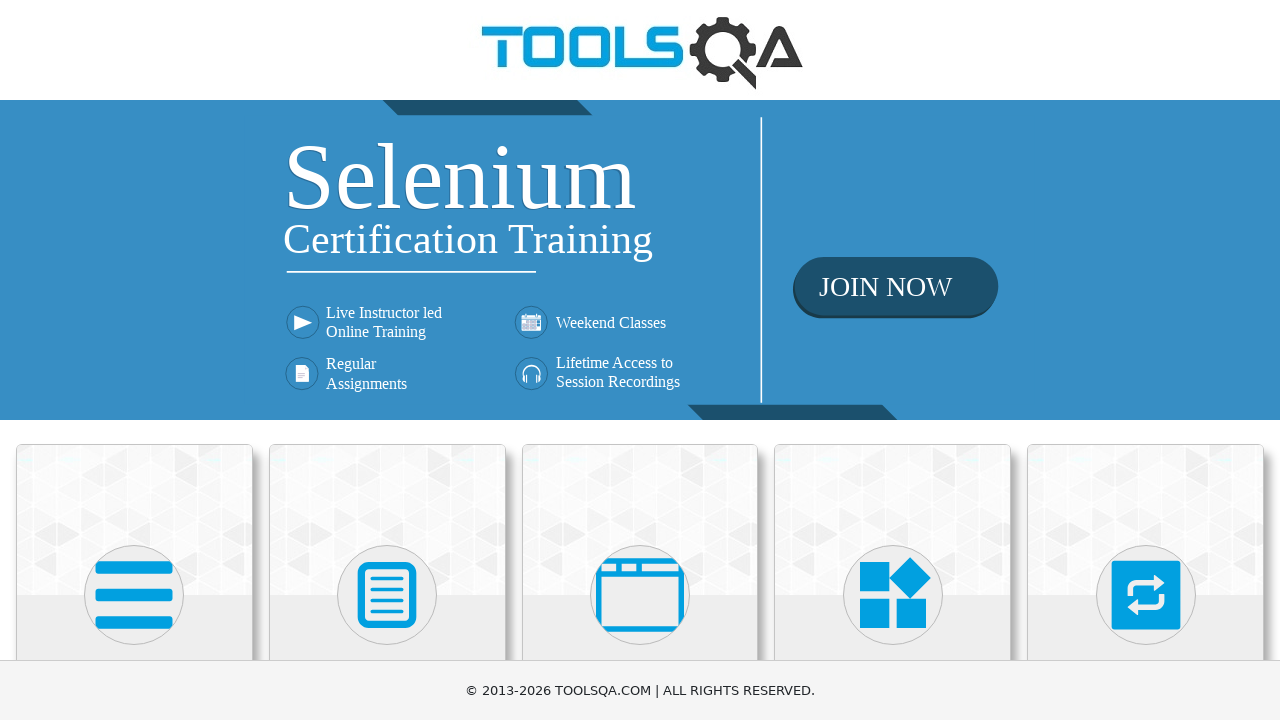

Re-queried cards for iteration 1/6
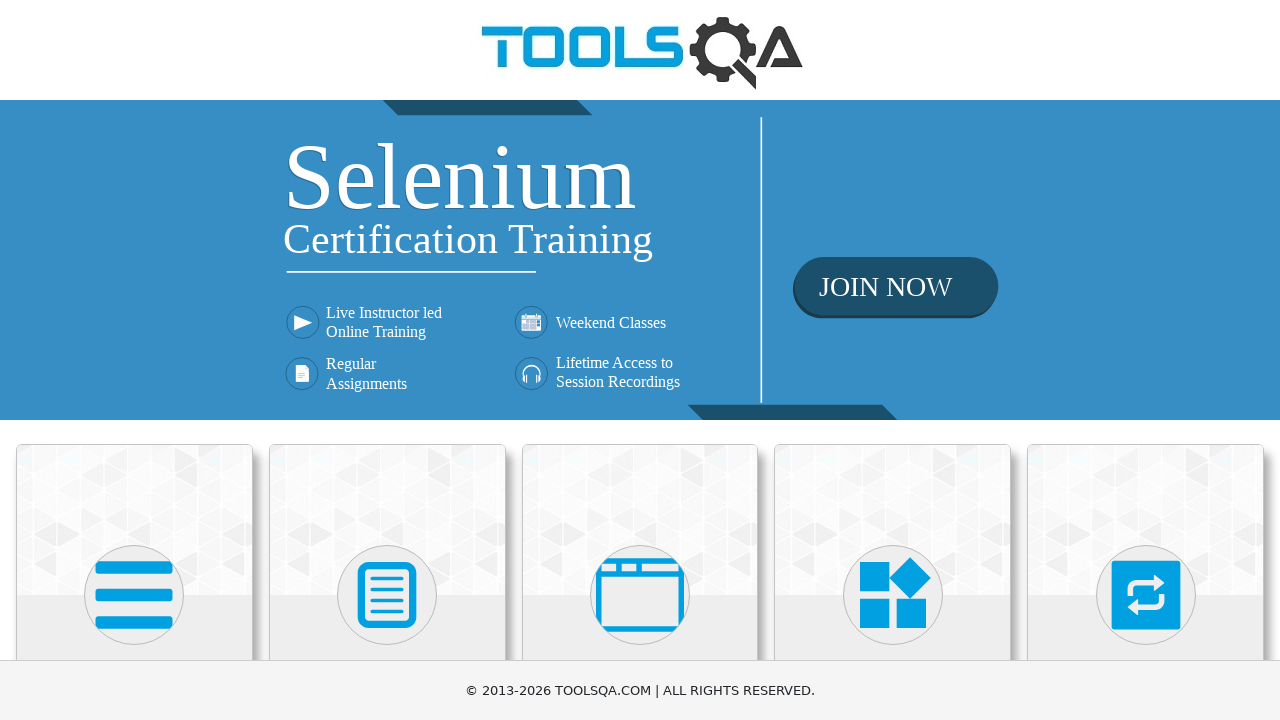

Clicked card 1/6
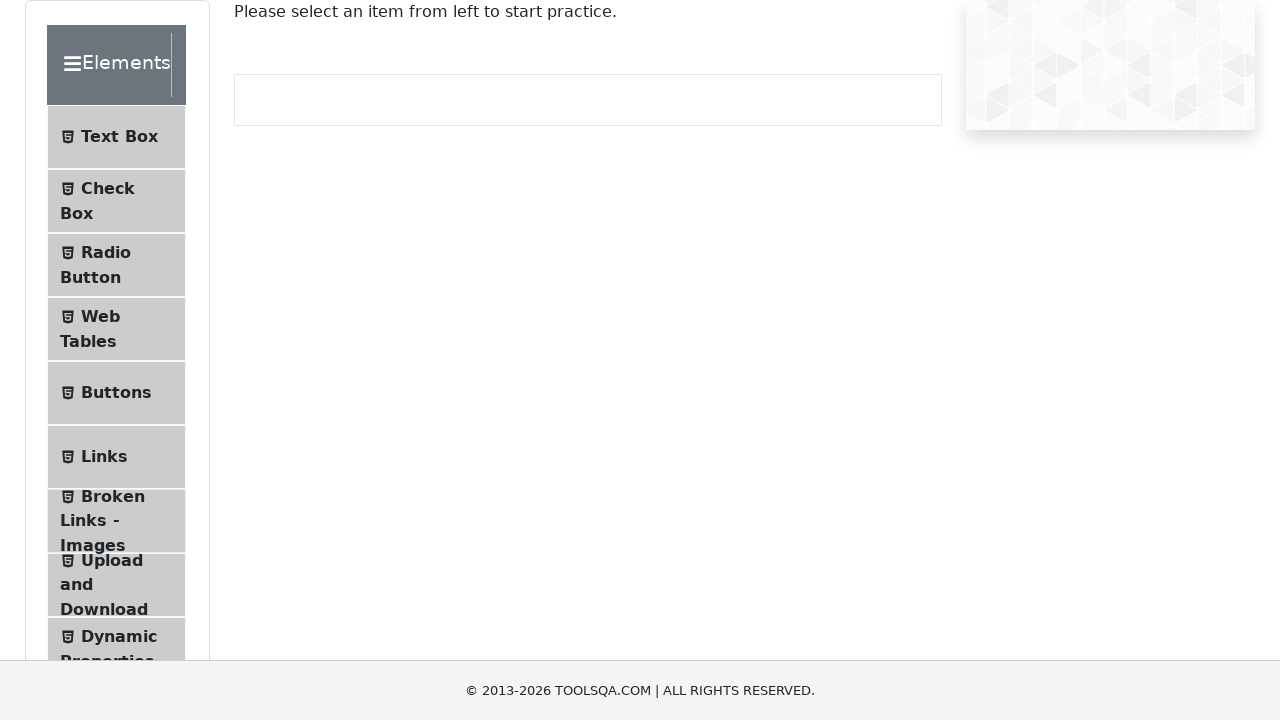

Waited for card 1 to load
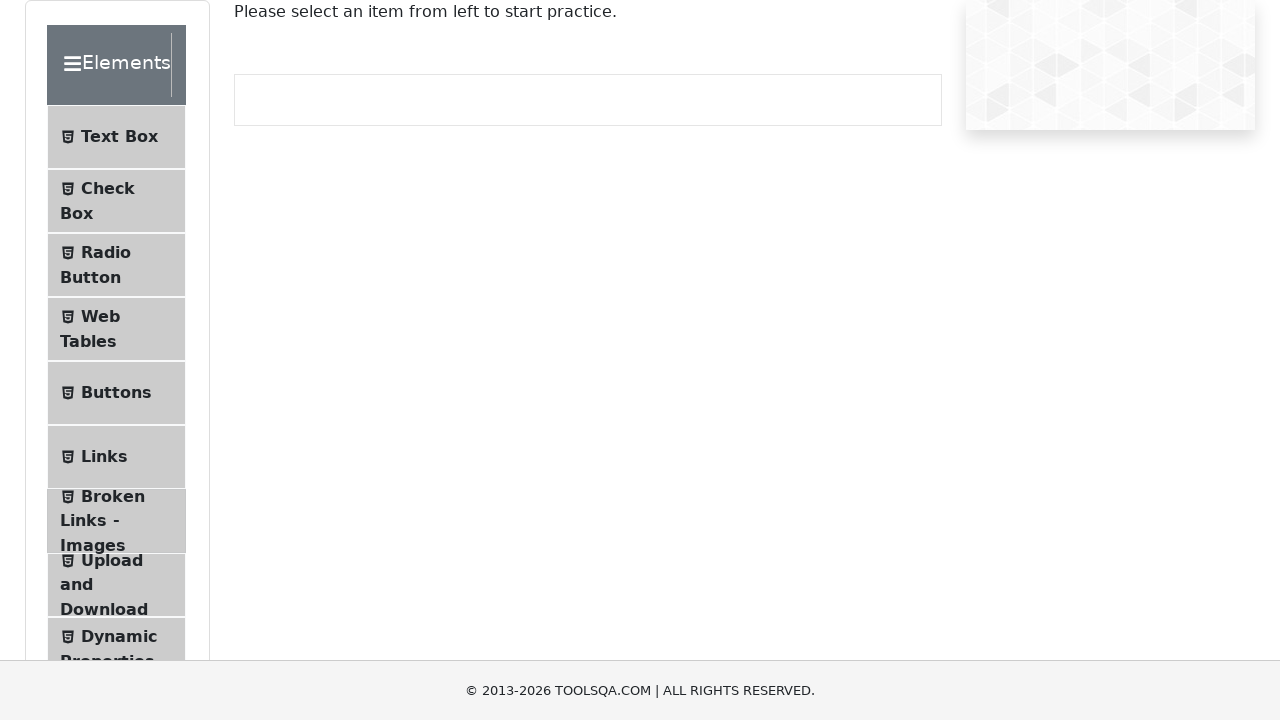

Navigated back from card 1
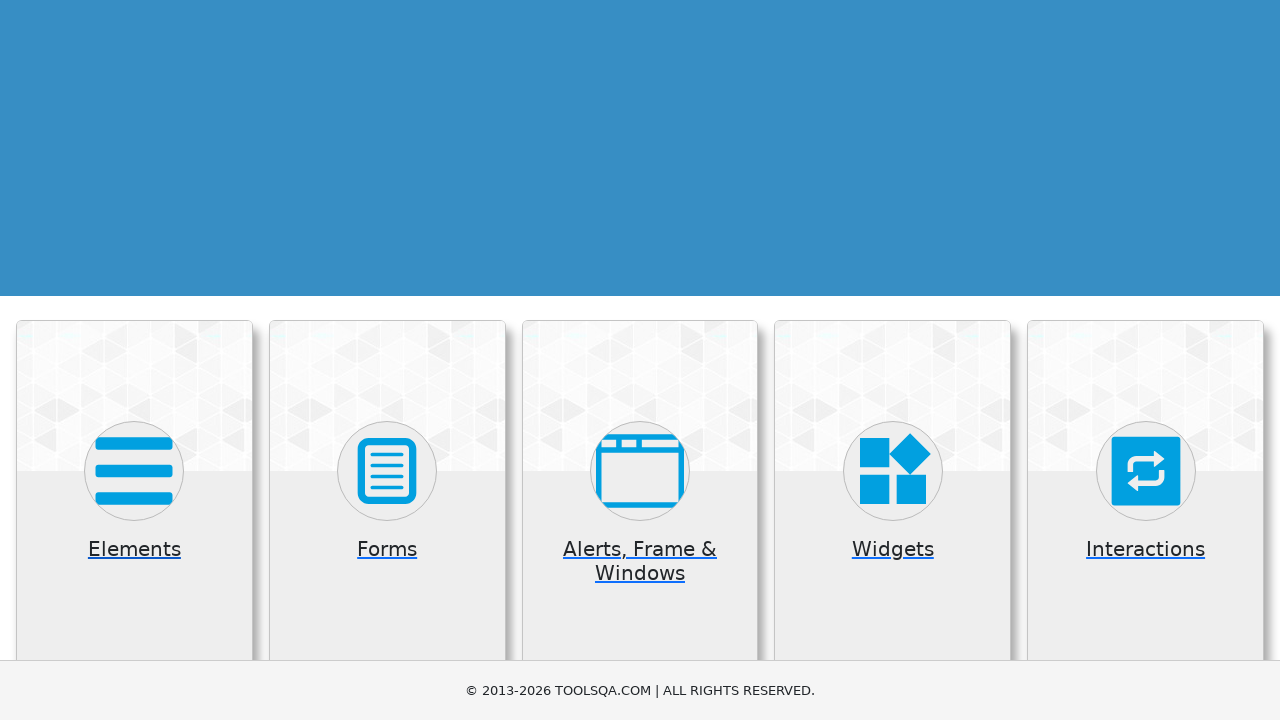

Waited for homepage to reload
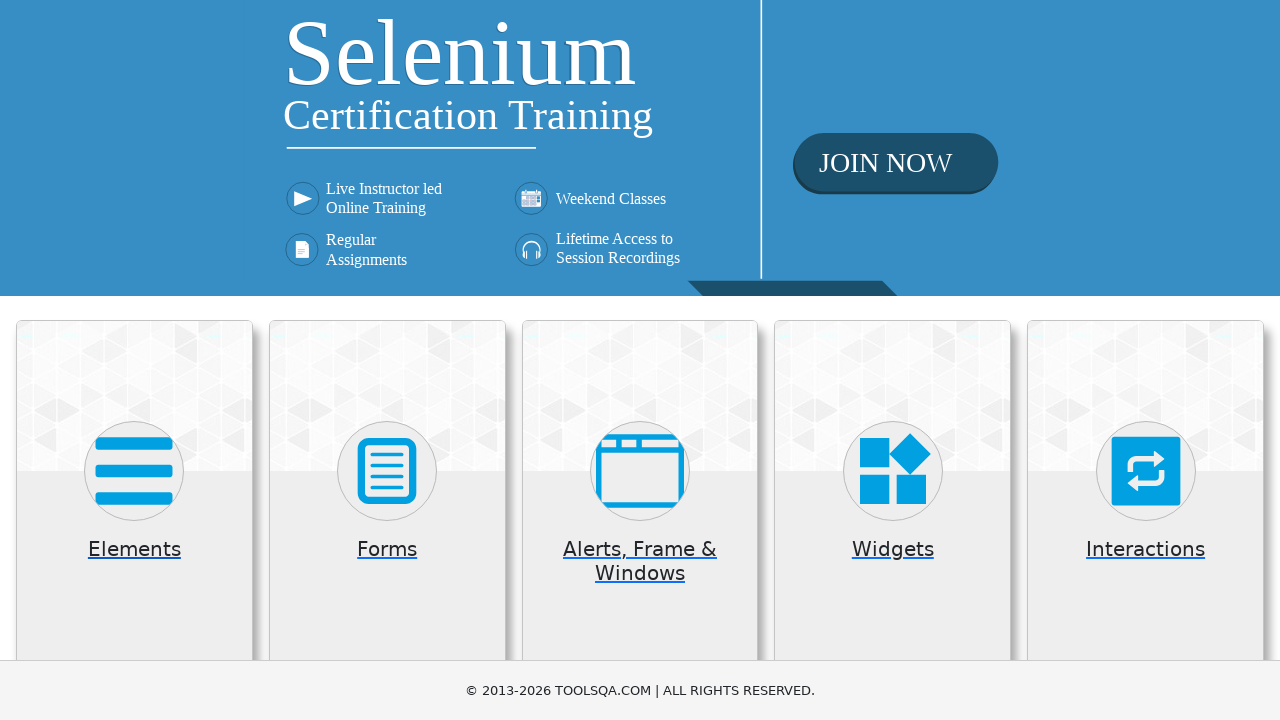

Re-queried cards for iteration 2/6
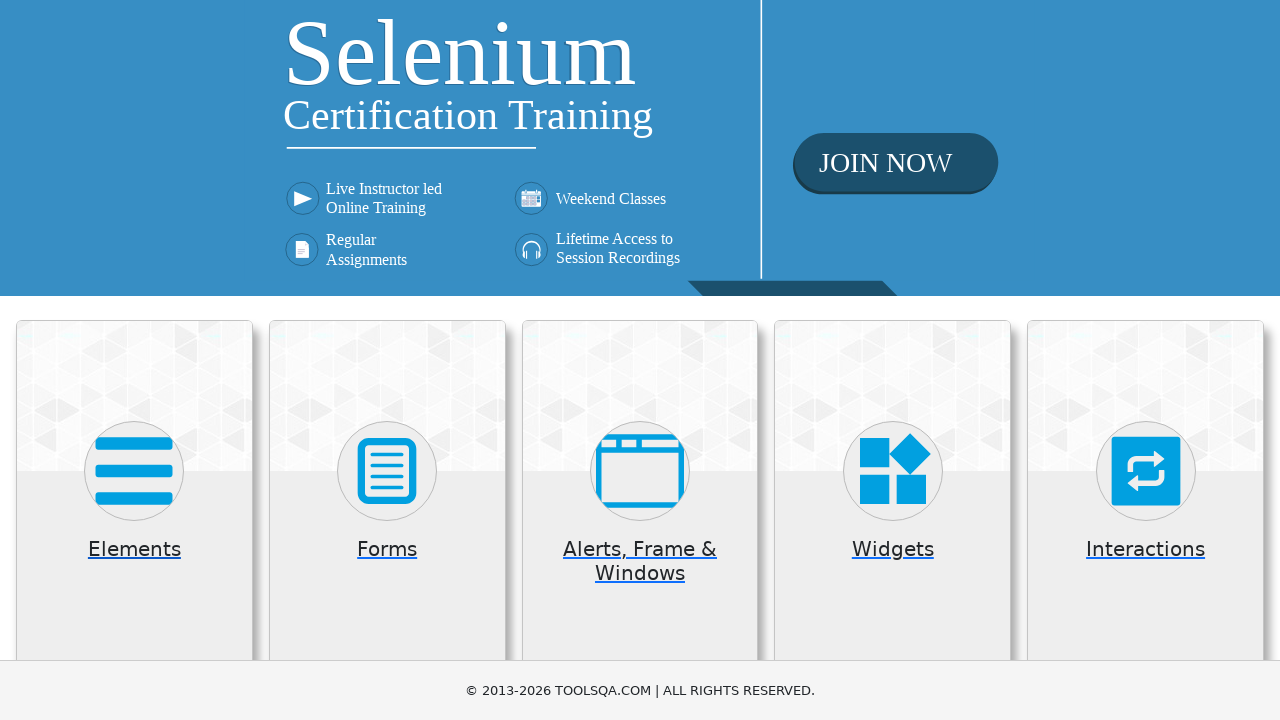

Clicked card 2/6
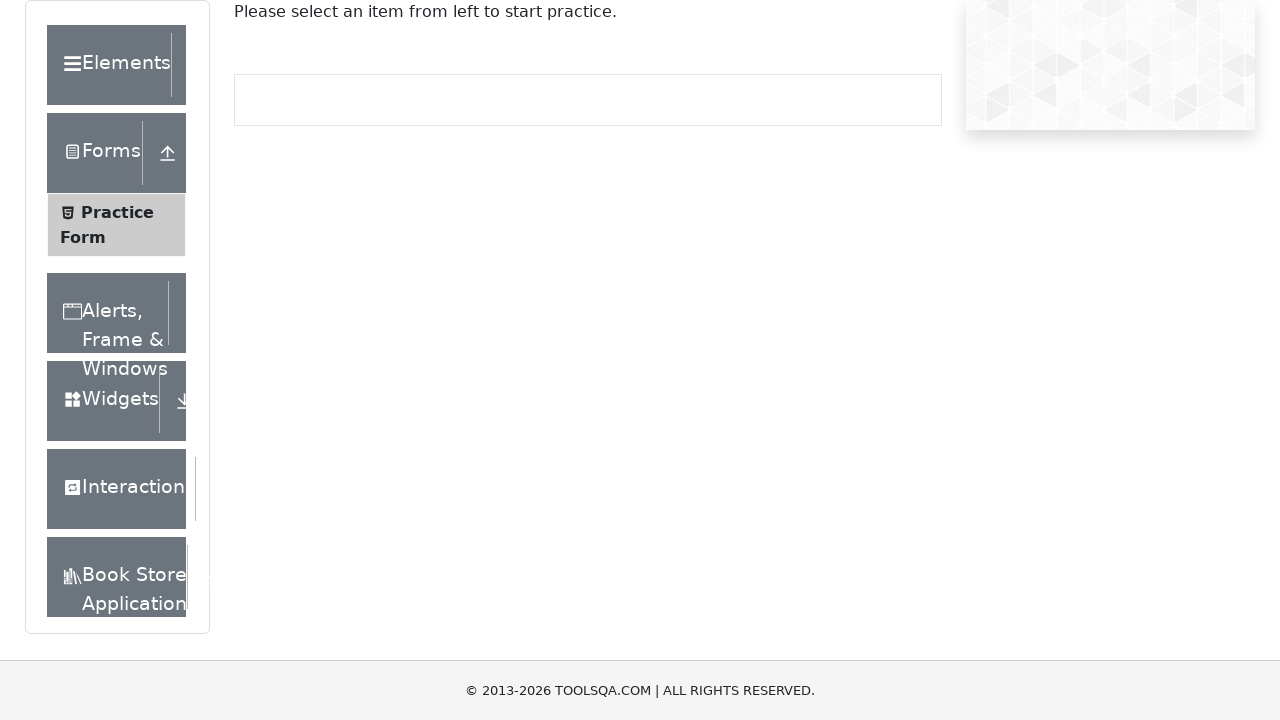

Waited for card 2 to load
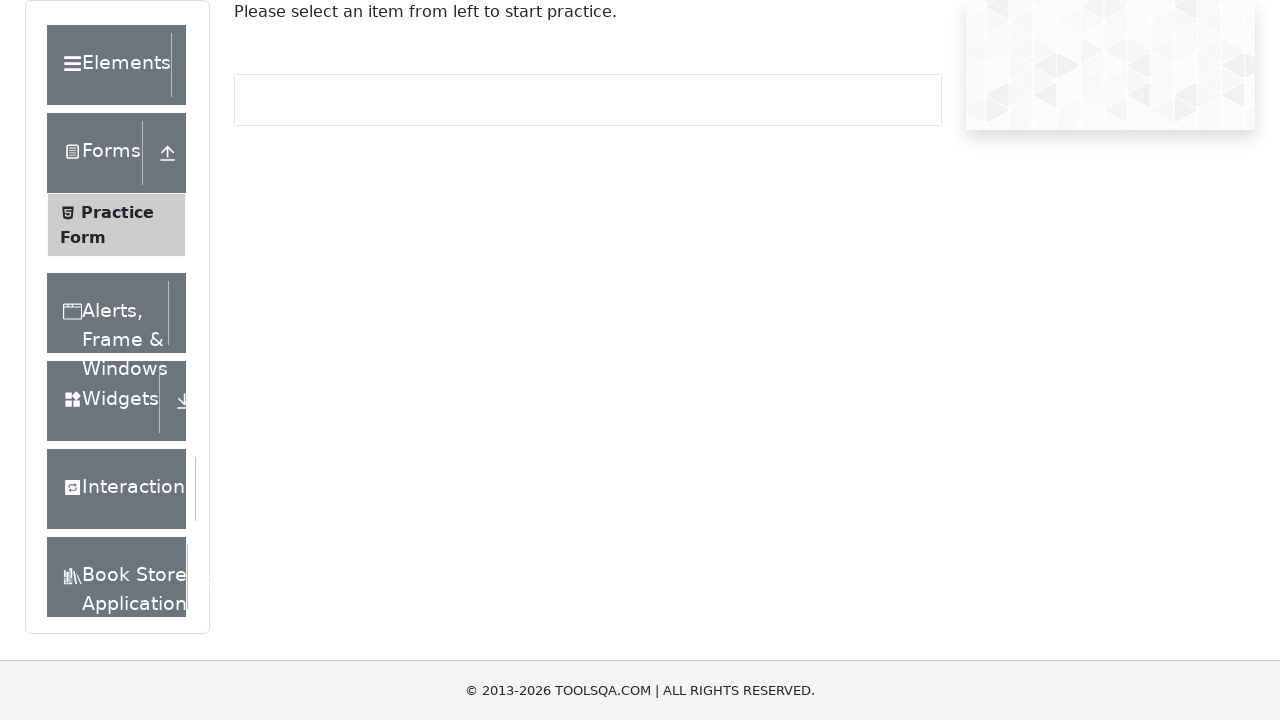

Navigated back from card 2
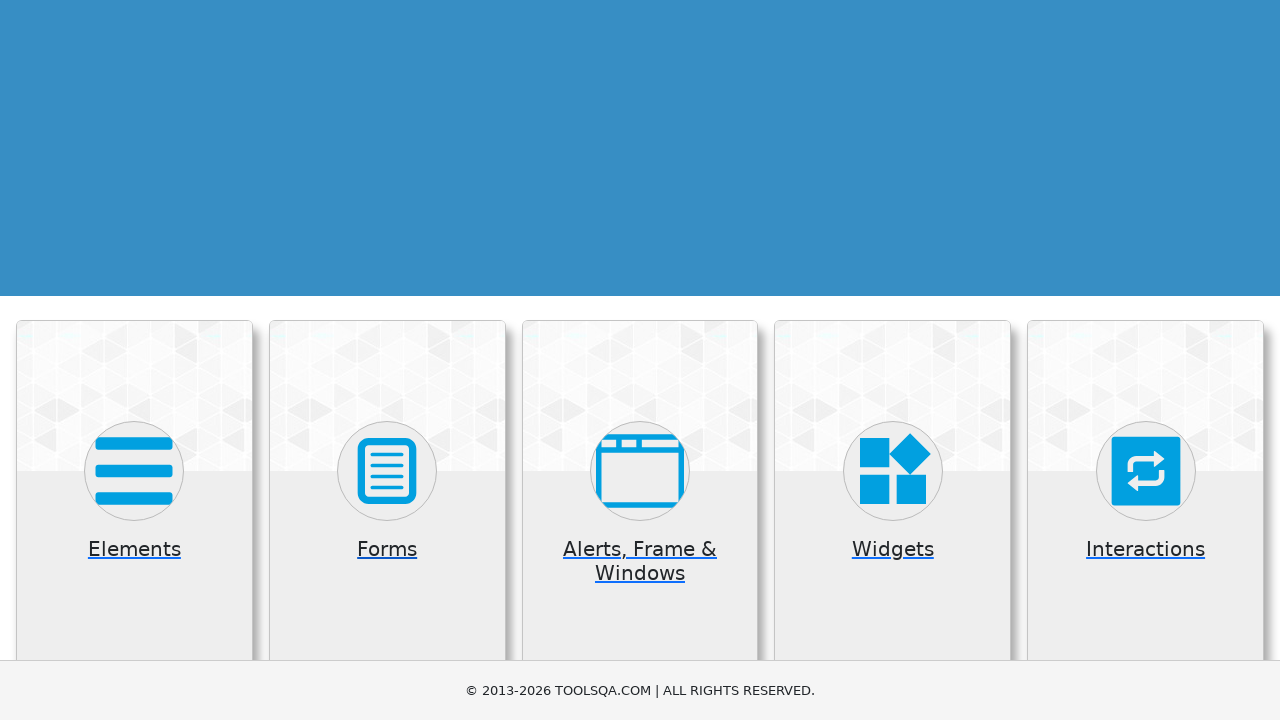

Waited for homepage to reload
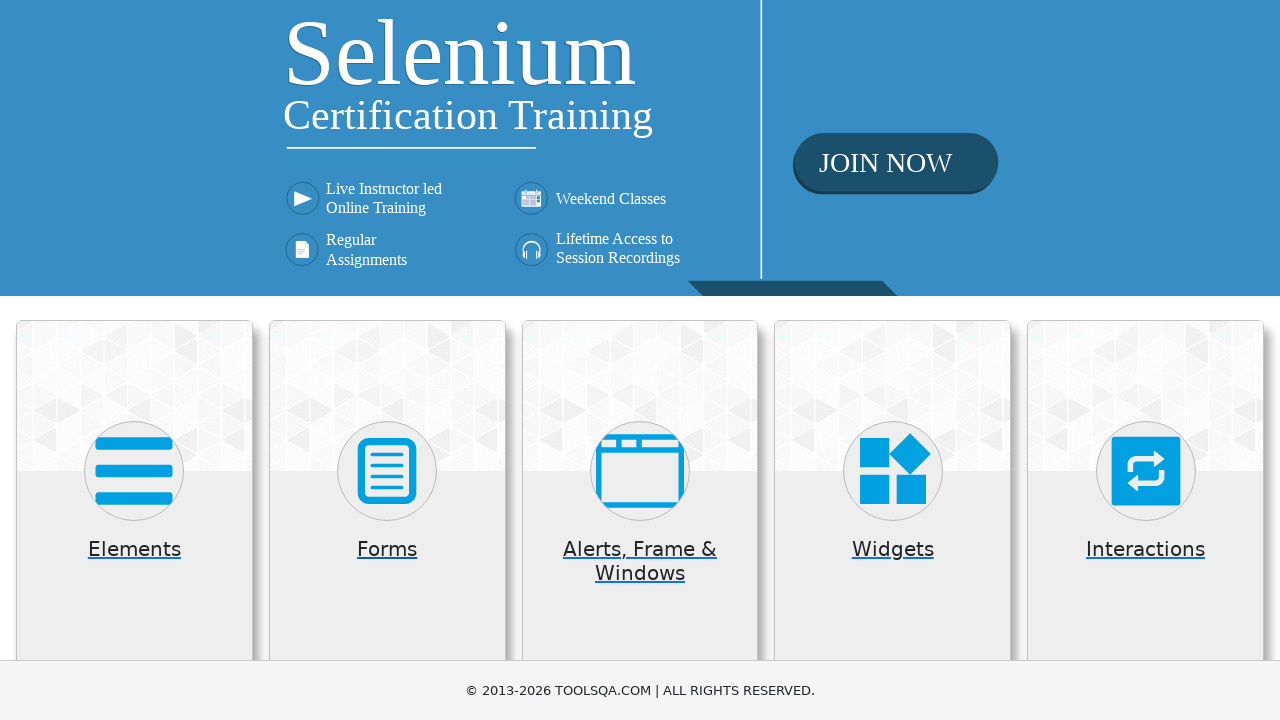

Re-queried cards for iteration 3/6
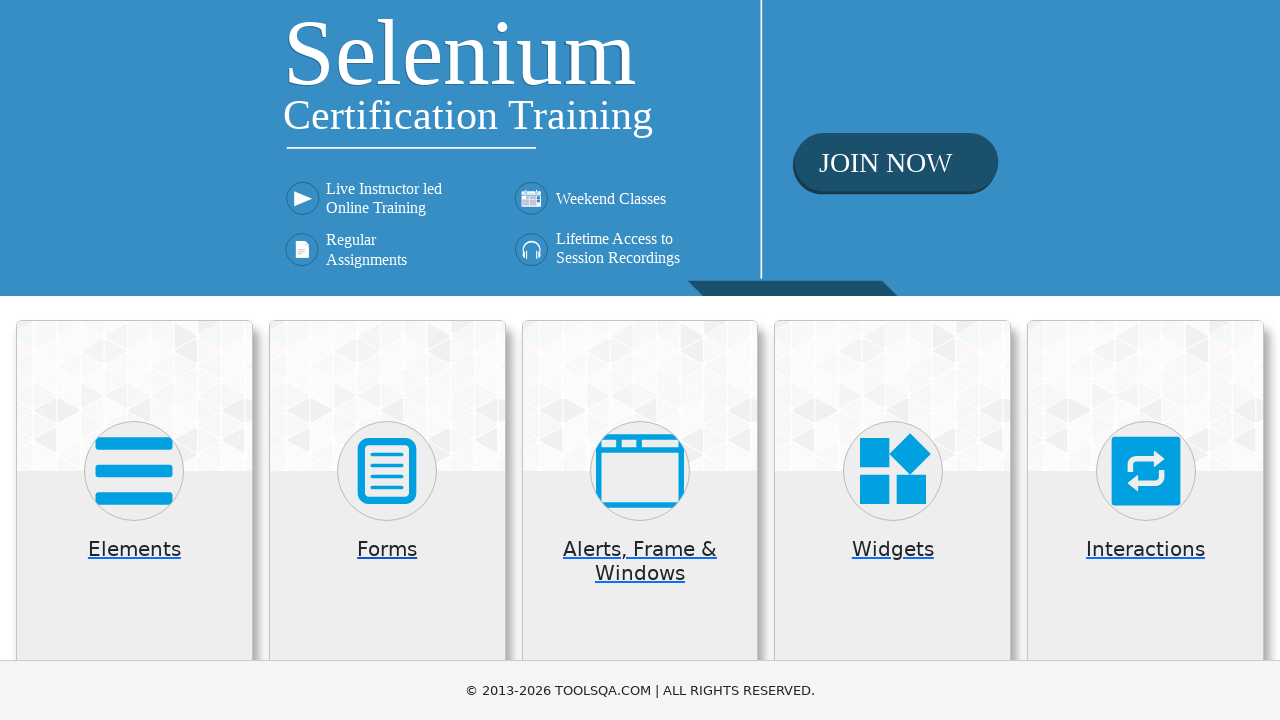

Clicked card 3/6
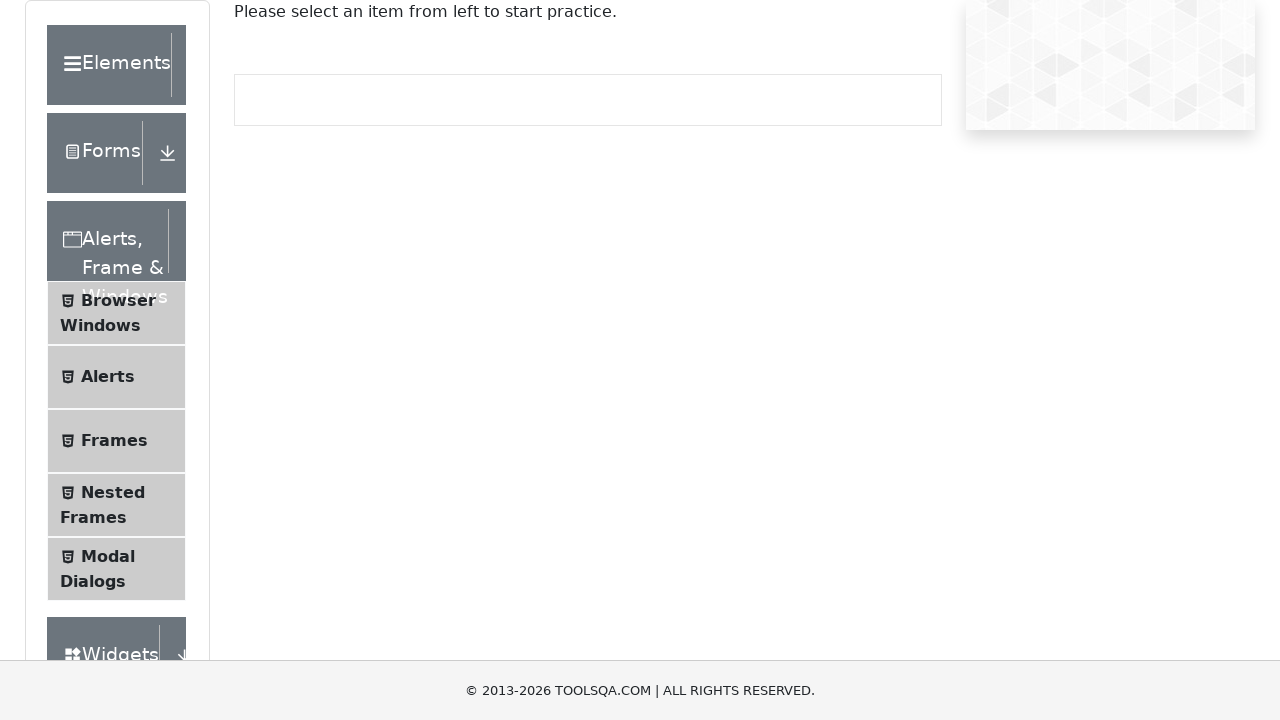

Waited for card 3 to load
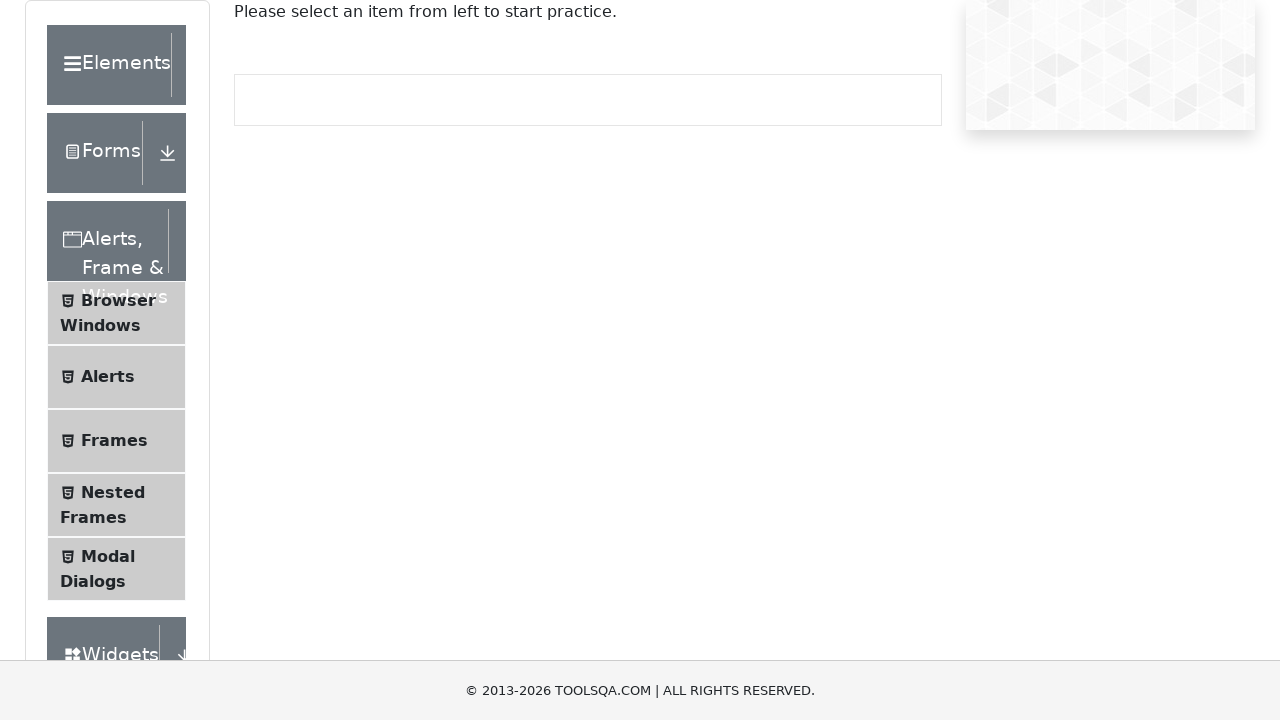

Navigated back from card 3
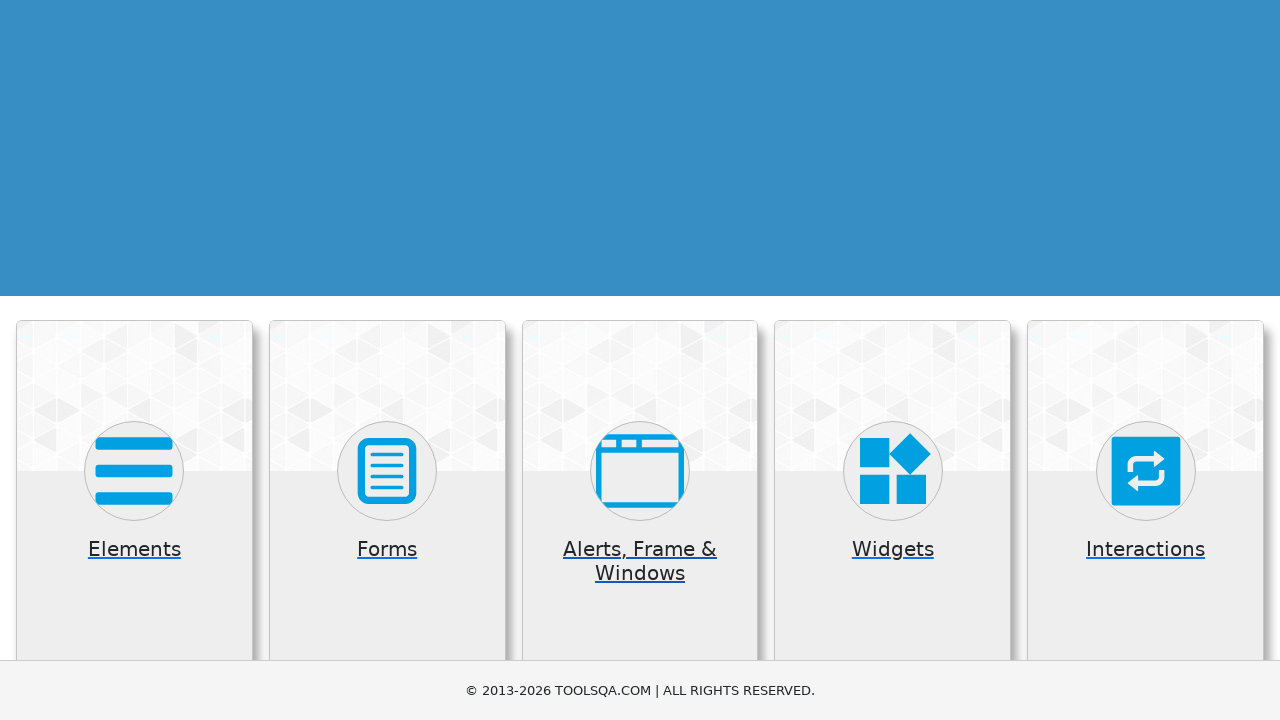

Waited for homepage to reload
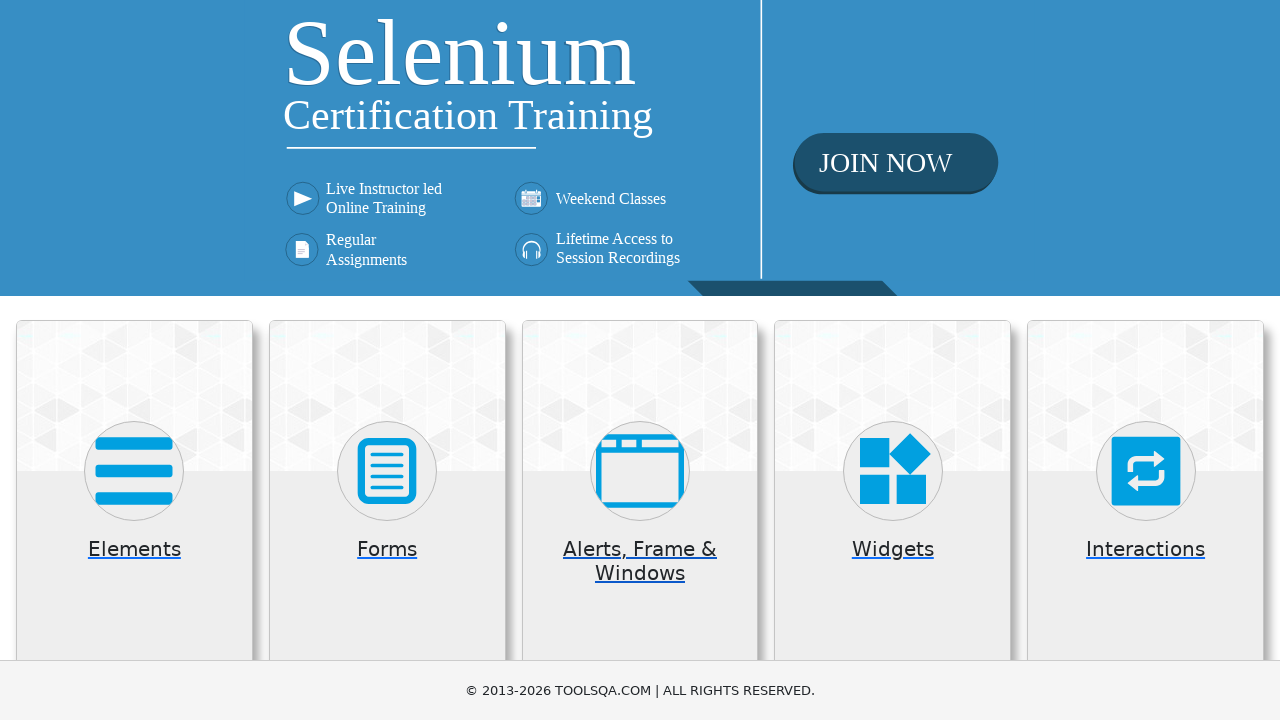

Re-queried cards for iteration 4/6
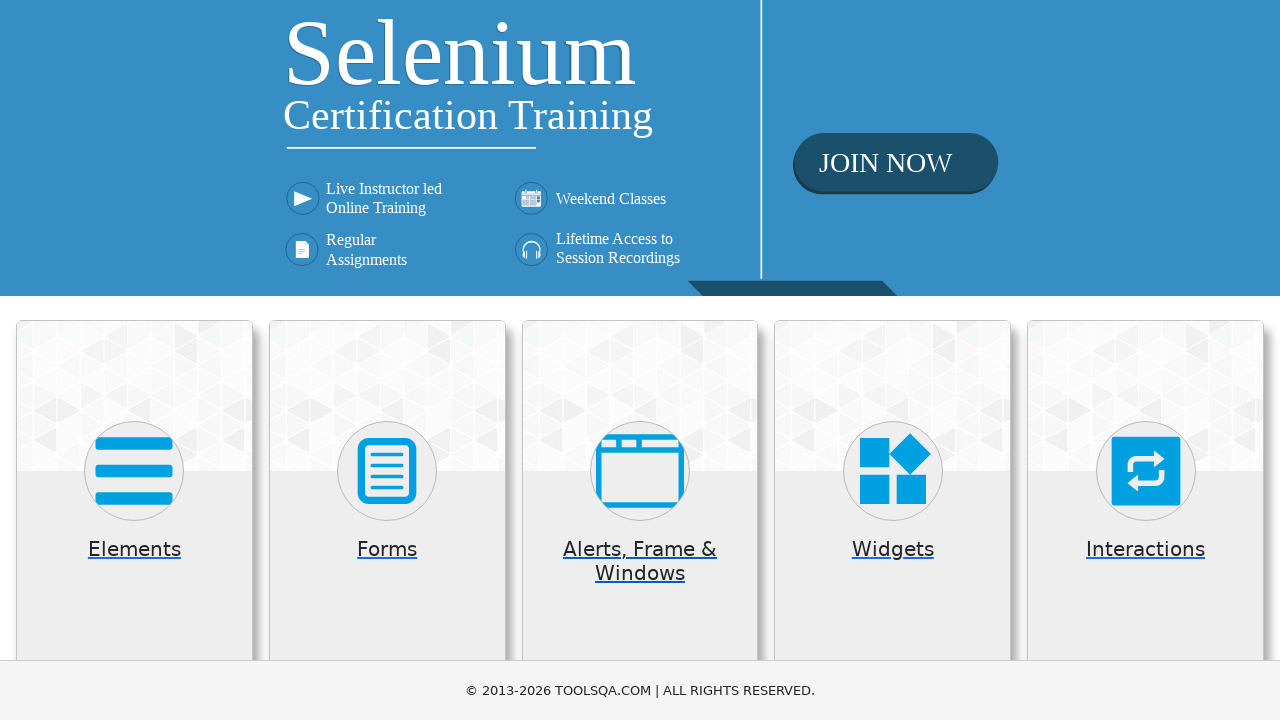

Clicked card 4/6
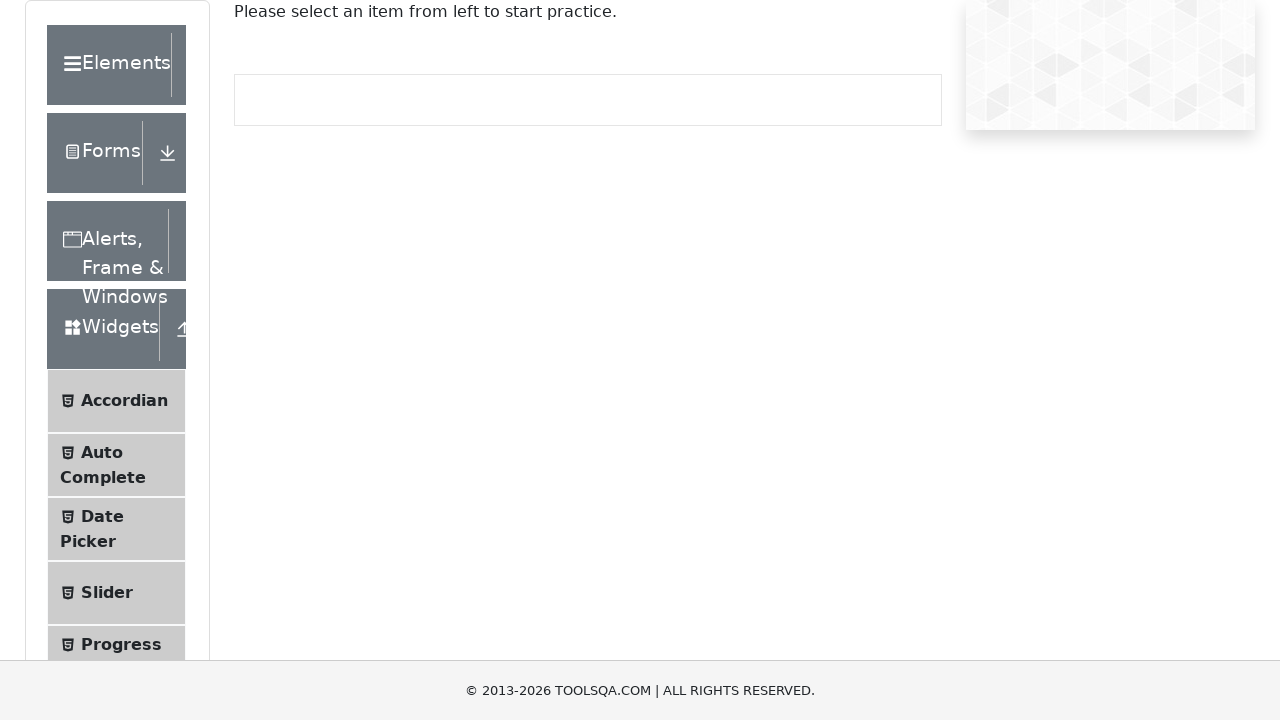

Waited for card 4 to load
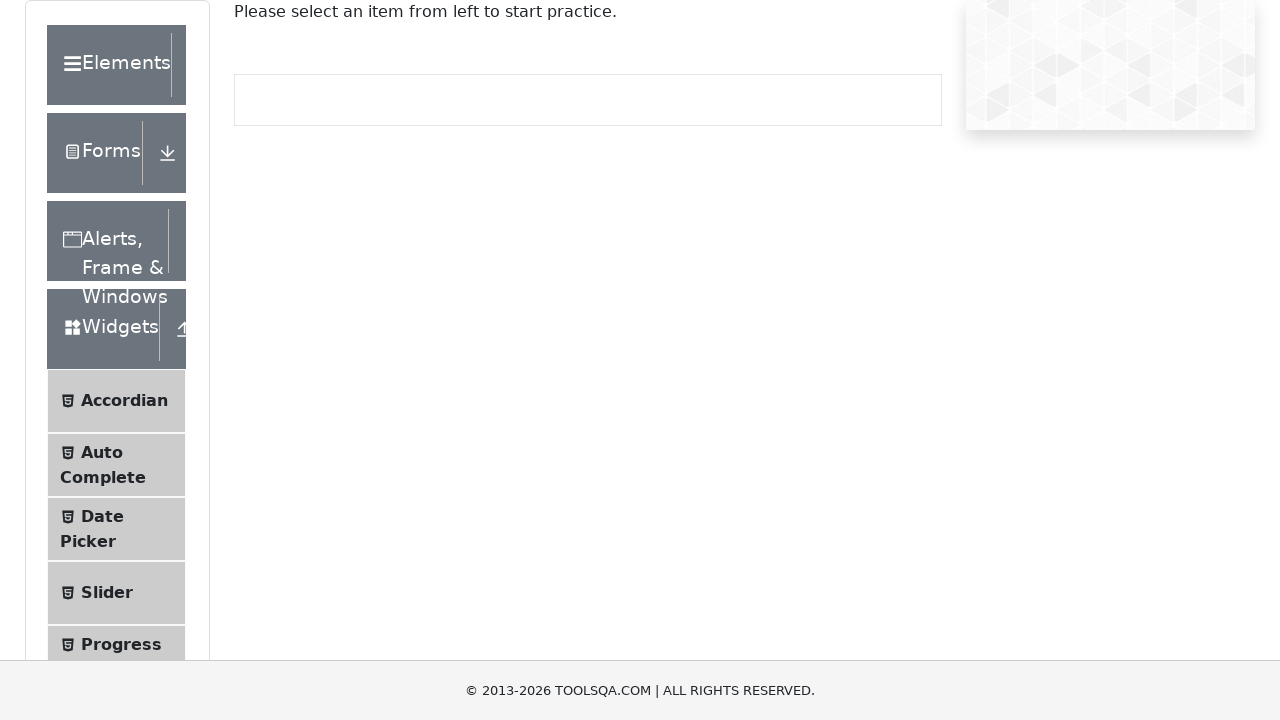

Navigated back from card 4
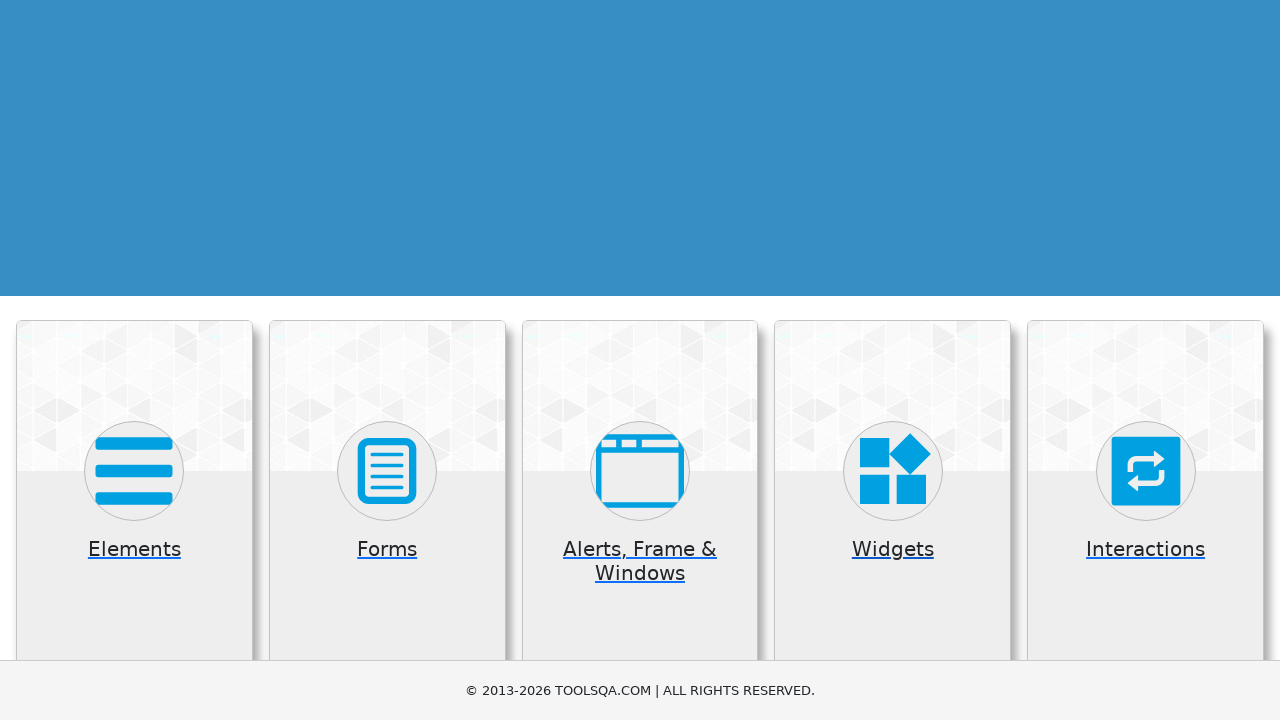

Waited for homepage to reload
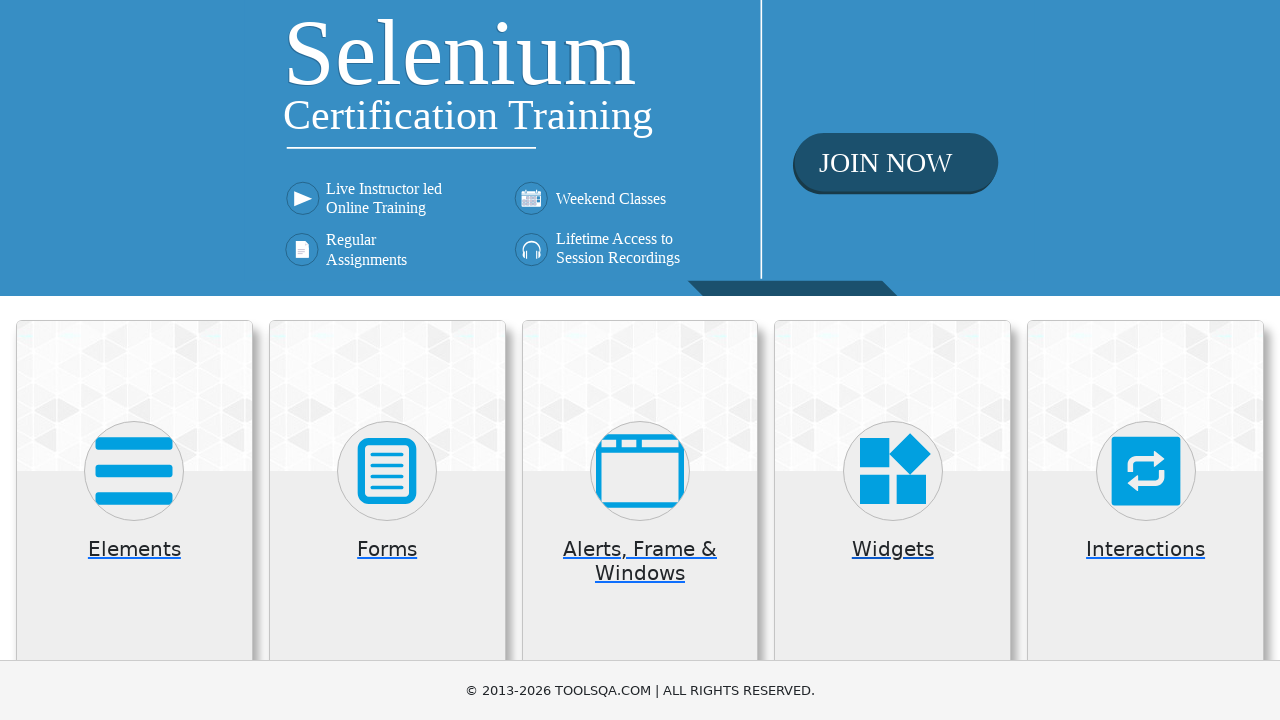

Re-queried cards for iteration 5/6
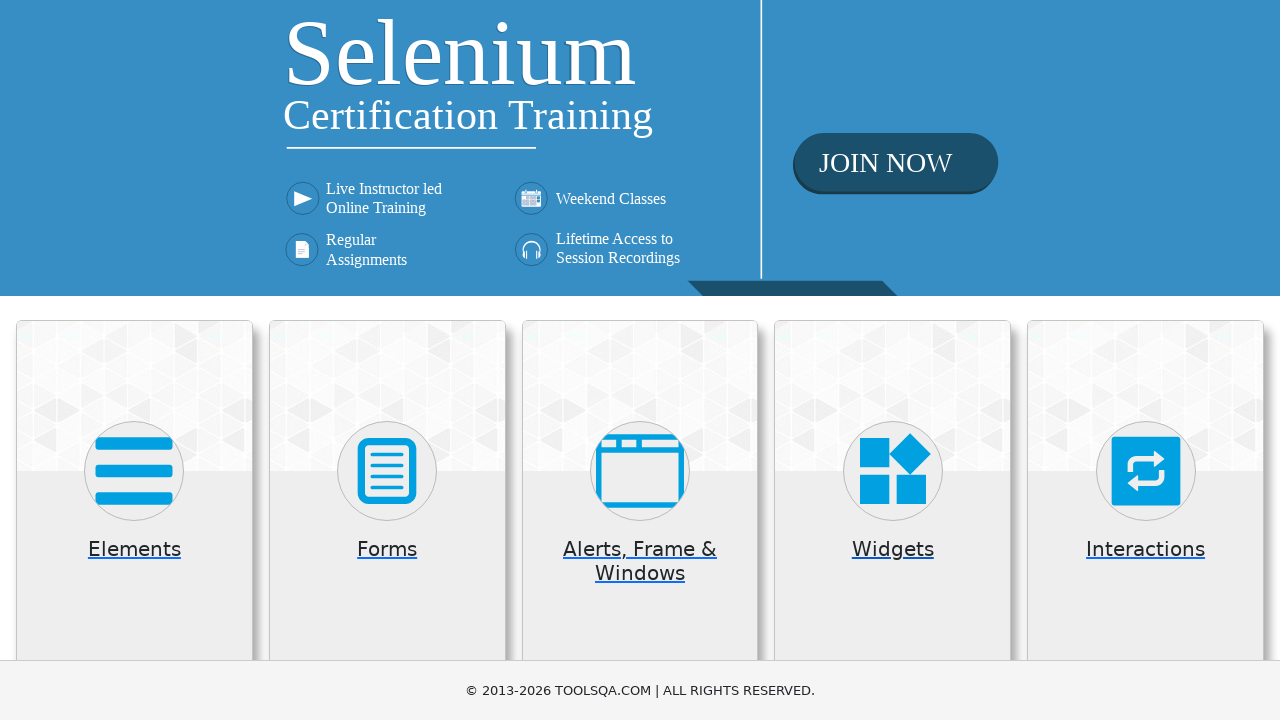

Clicked card 5/6
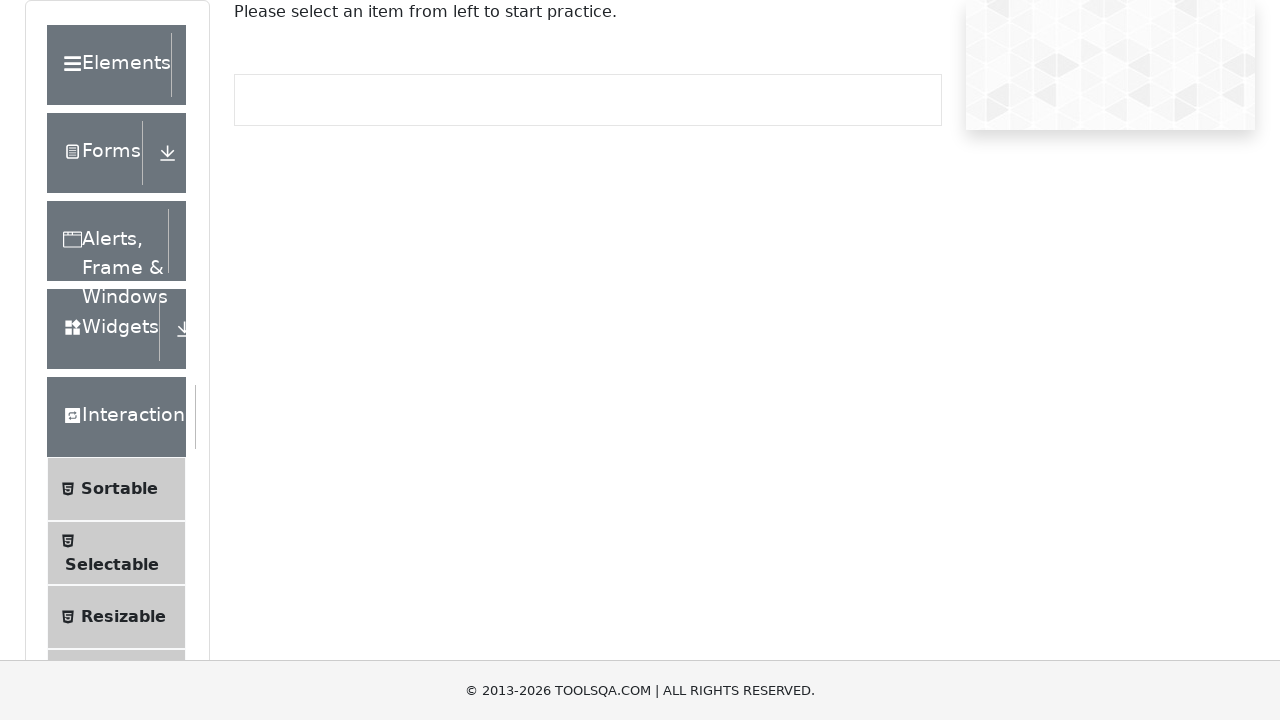

Waited for card 5 to load
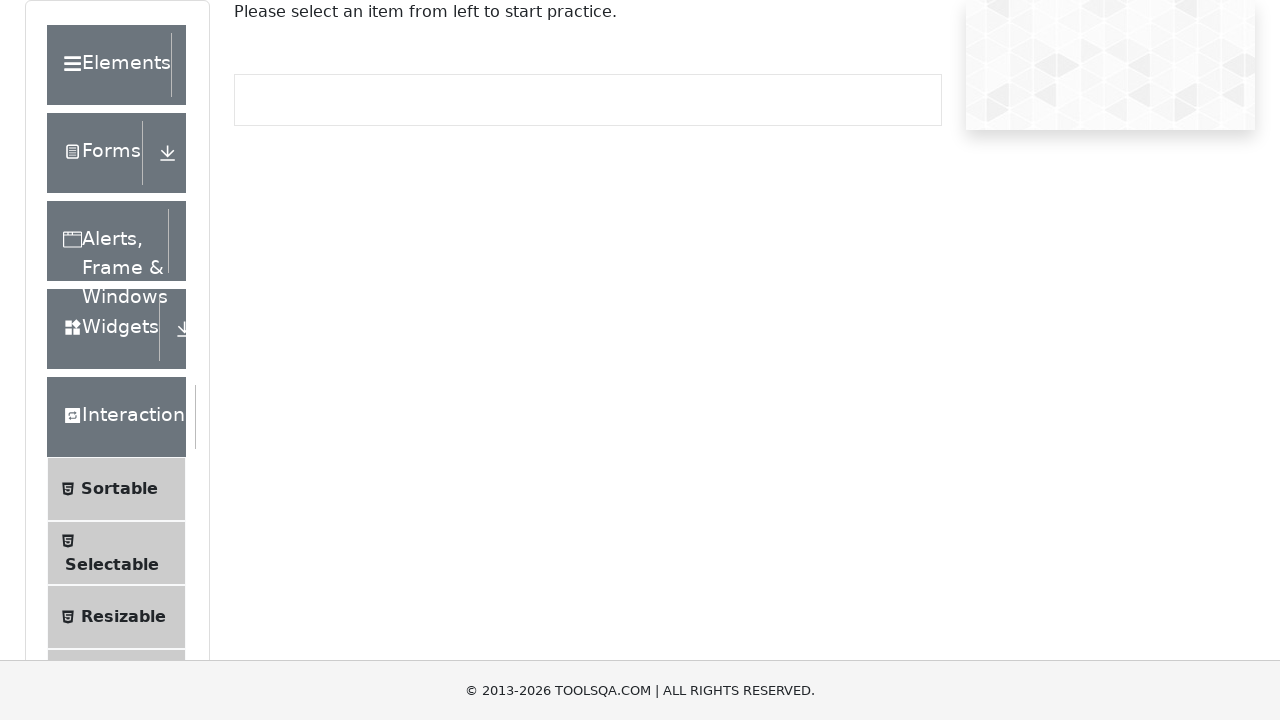

Navigated back from card 5
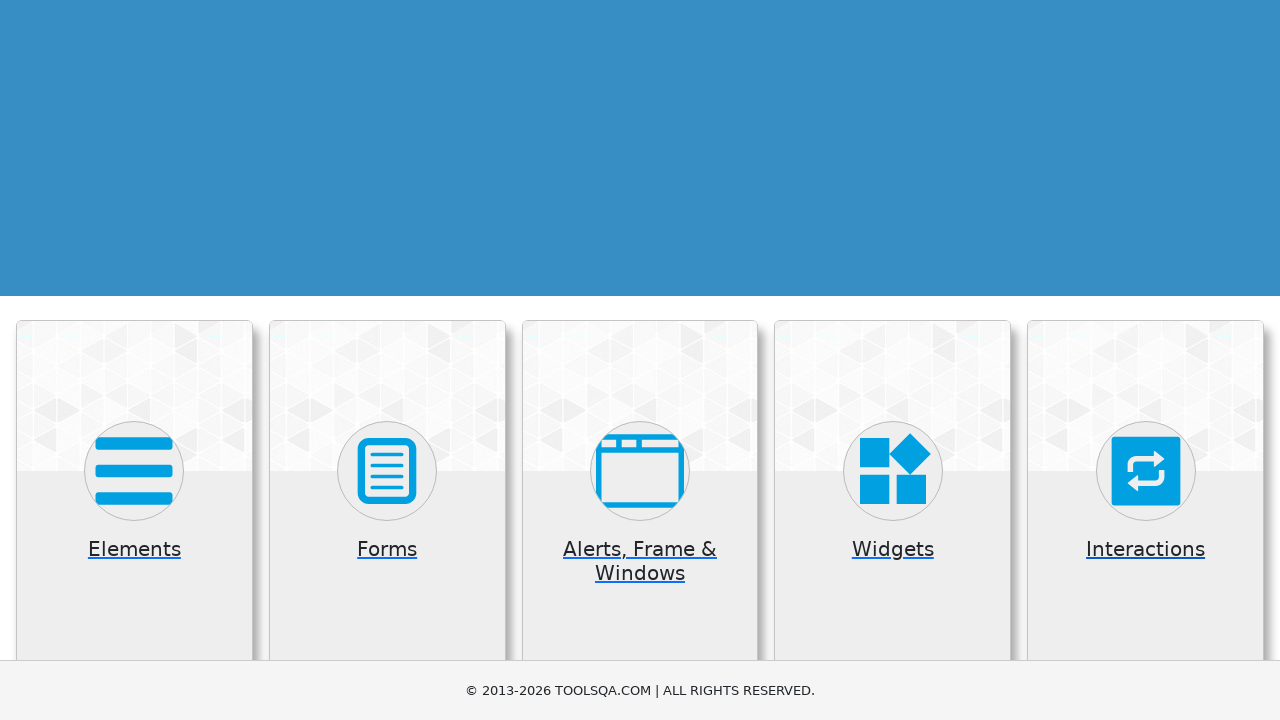

Waited for homepage to reload
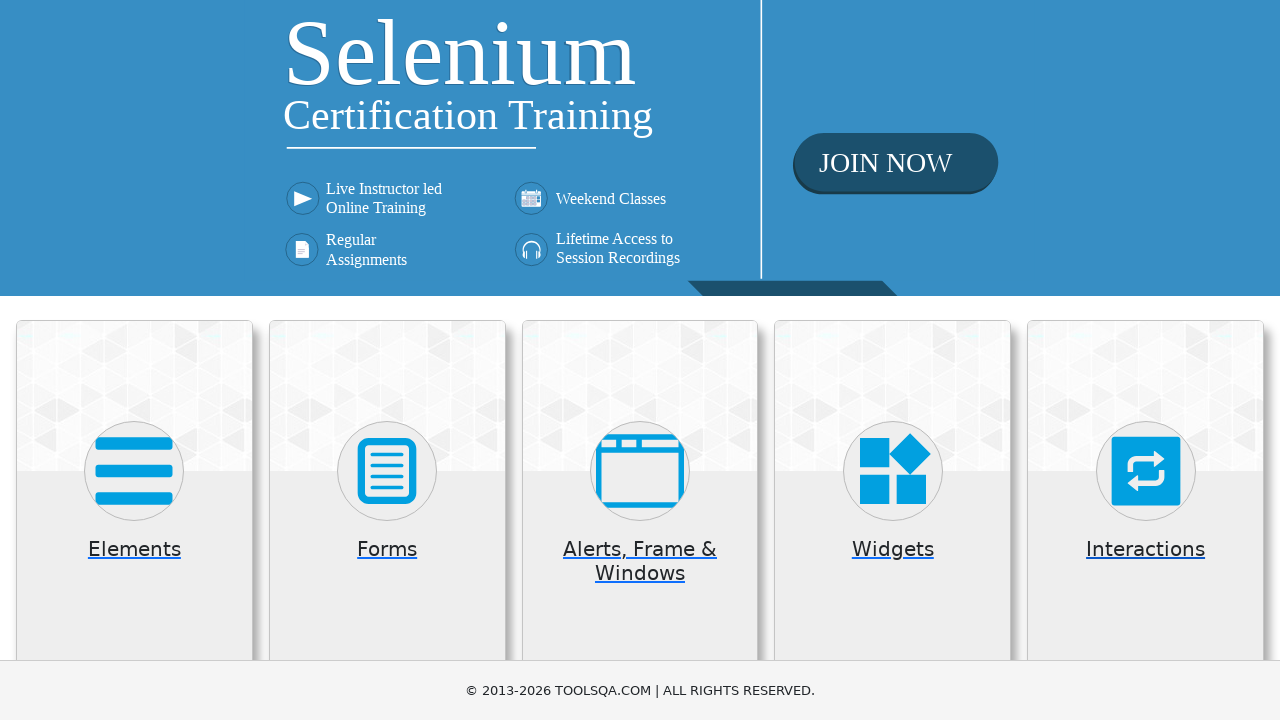

Re-queried cards for iteration 6/6
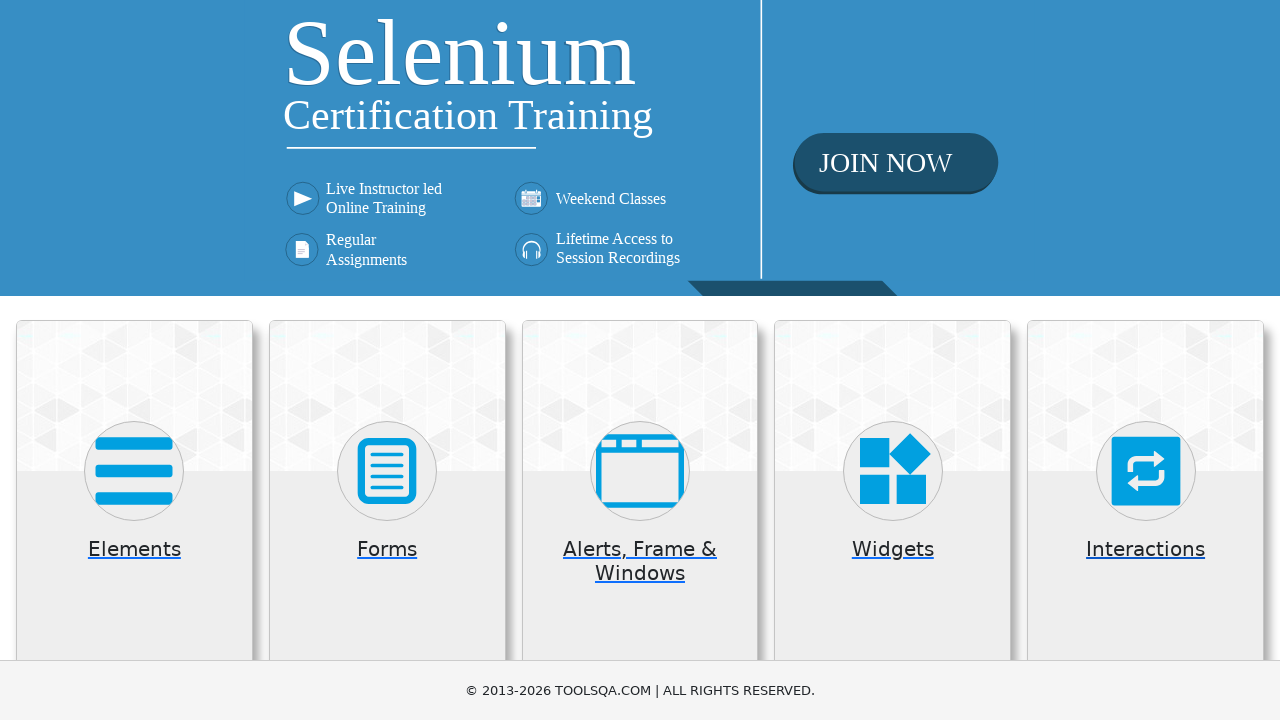

Clicked card 6/6
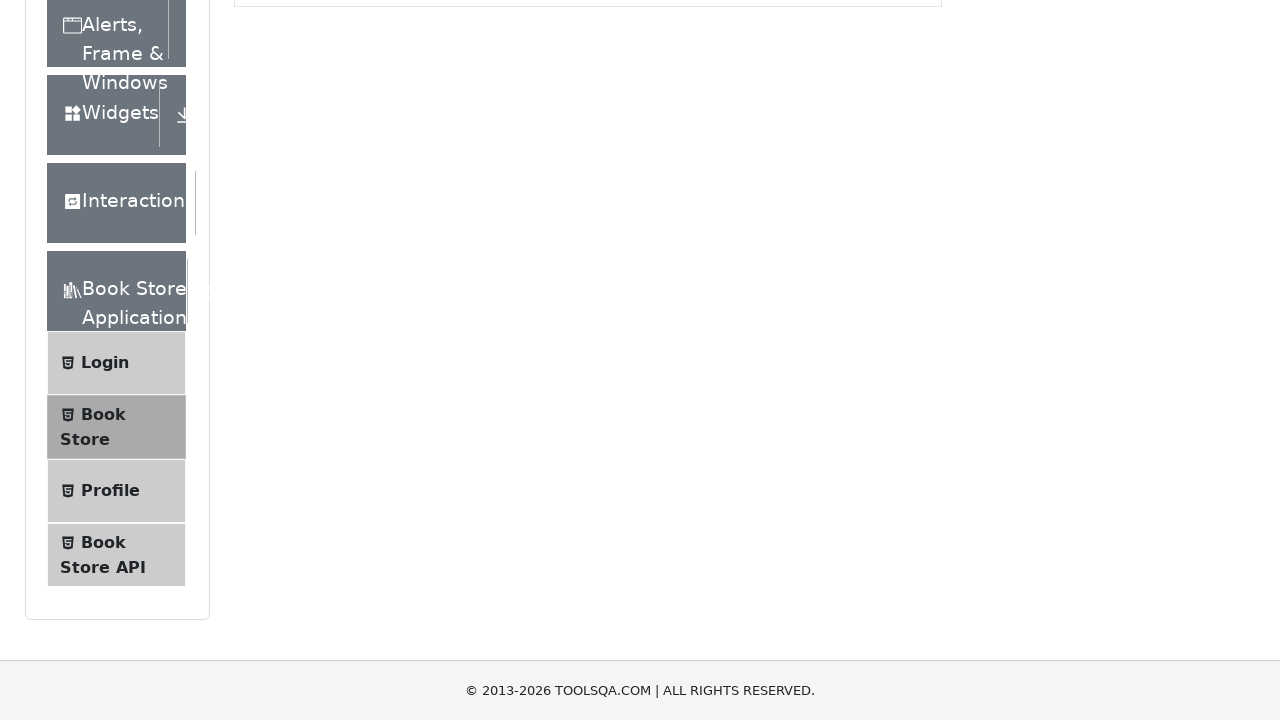

Waited for card 6 to load
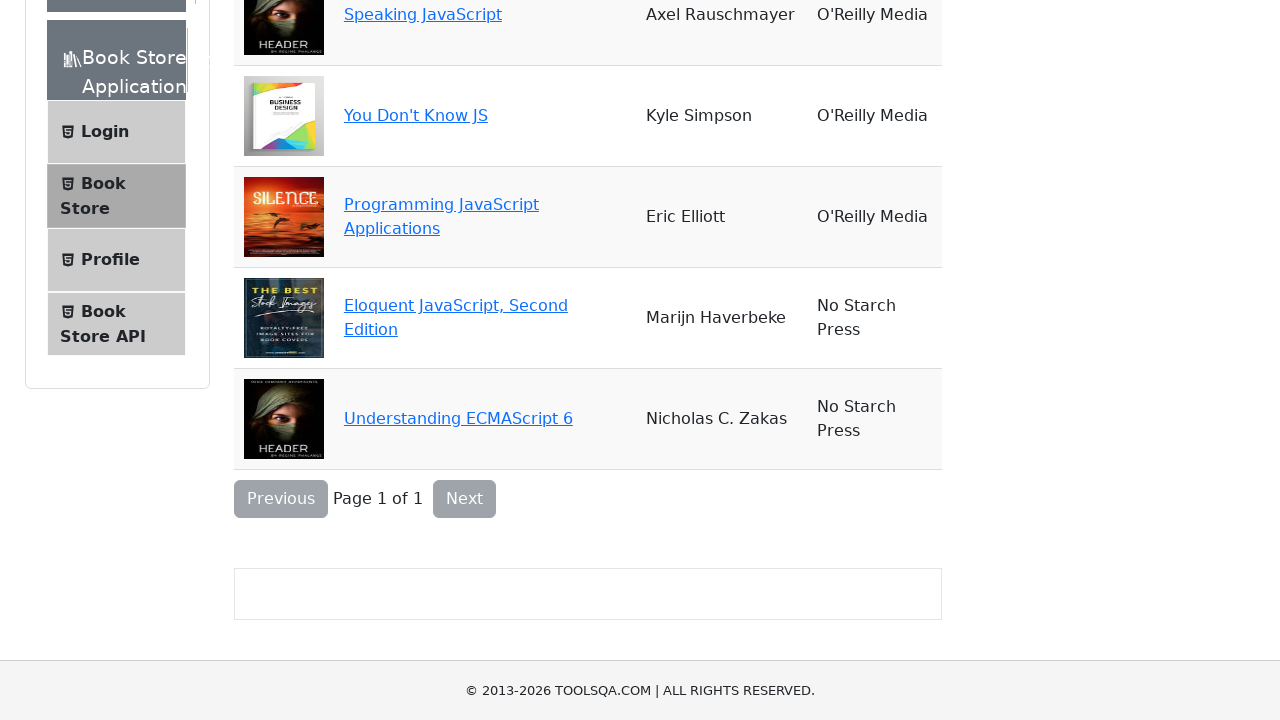

Navigated back from card 6
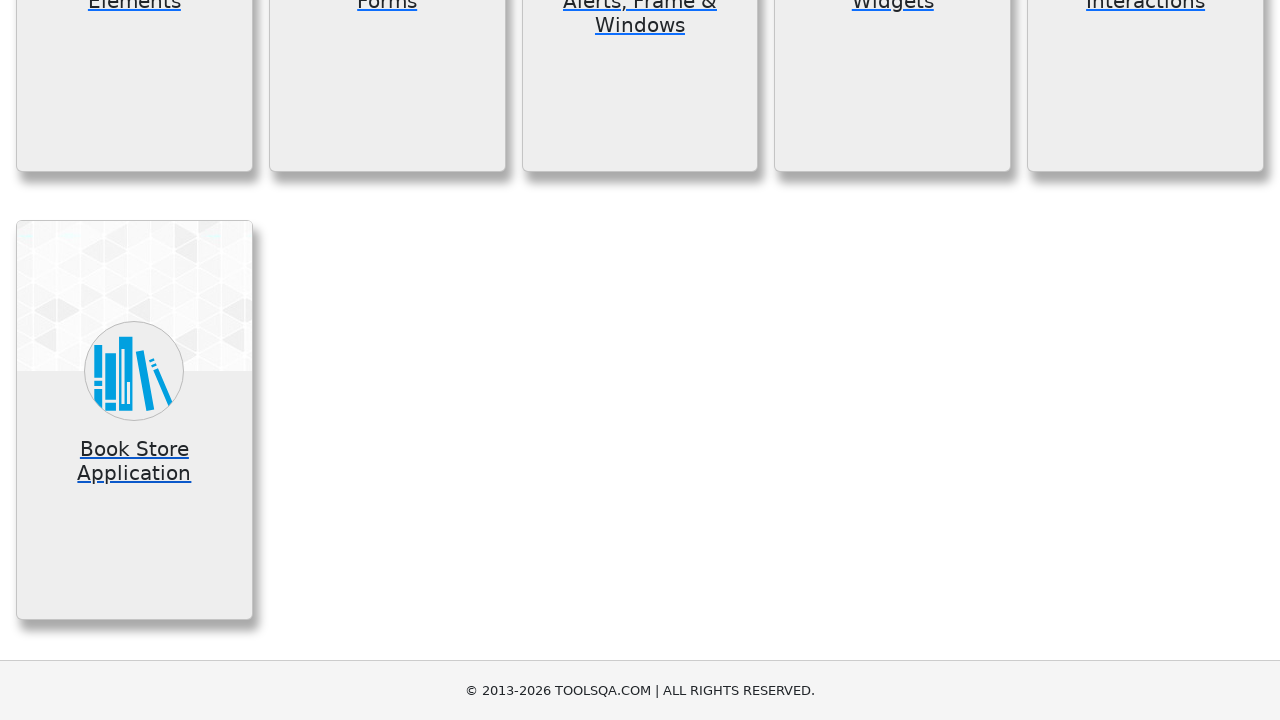

Waited for homepage to reload
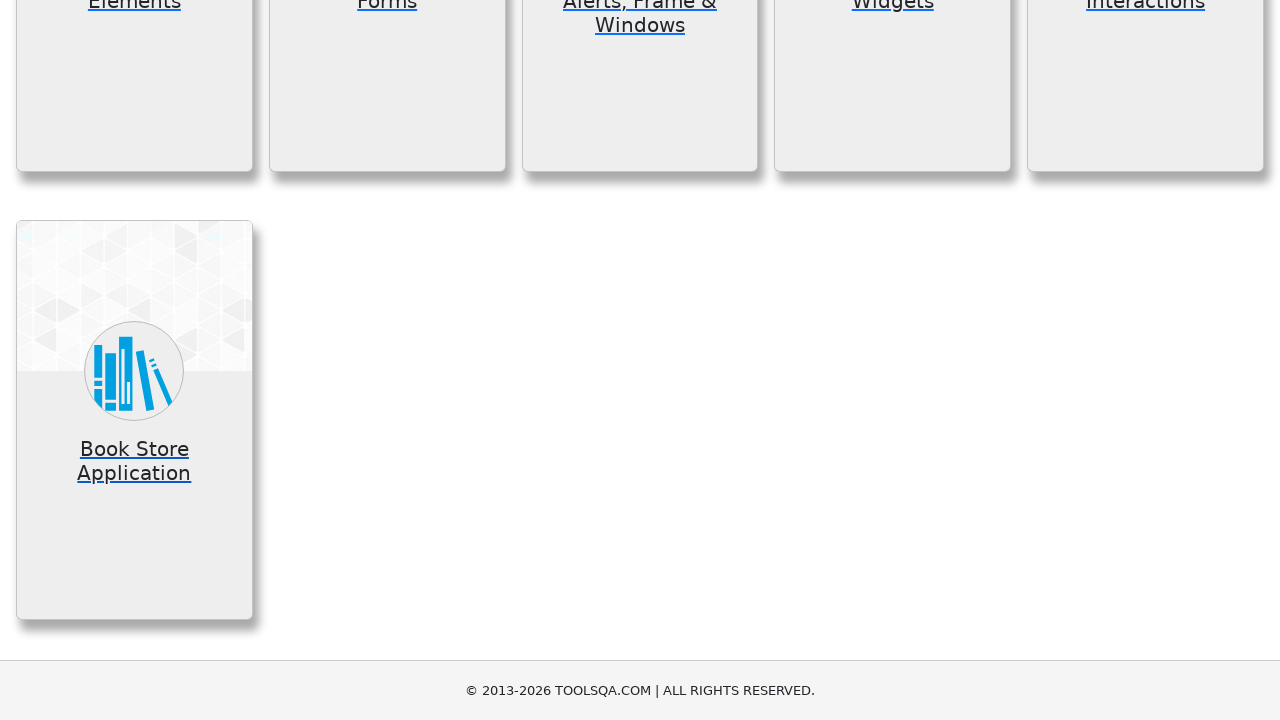

Completed navigation through all cards
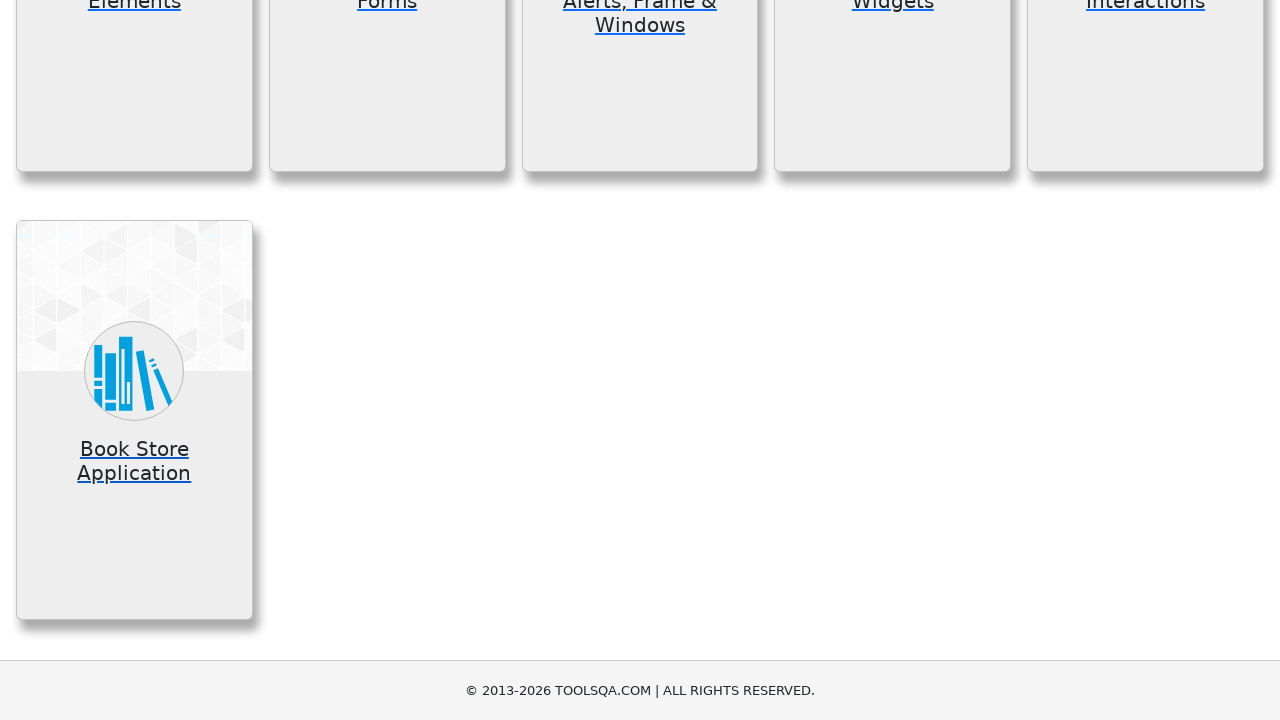

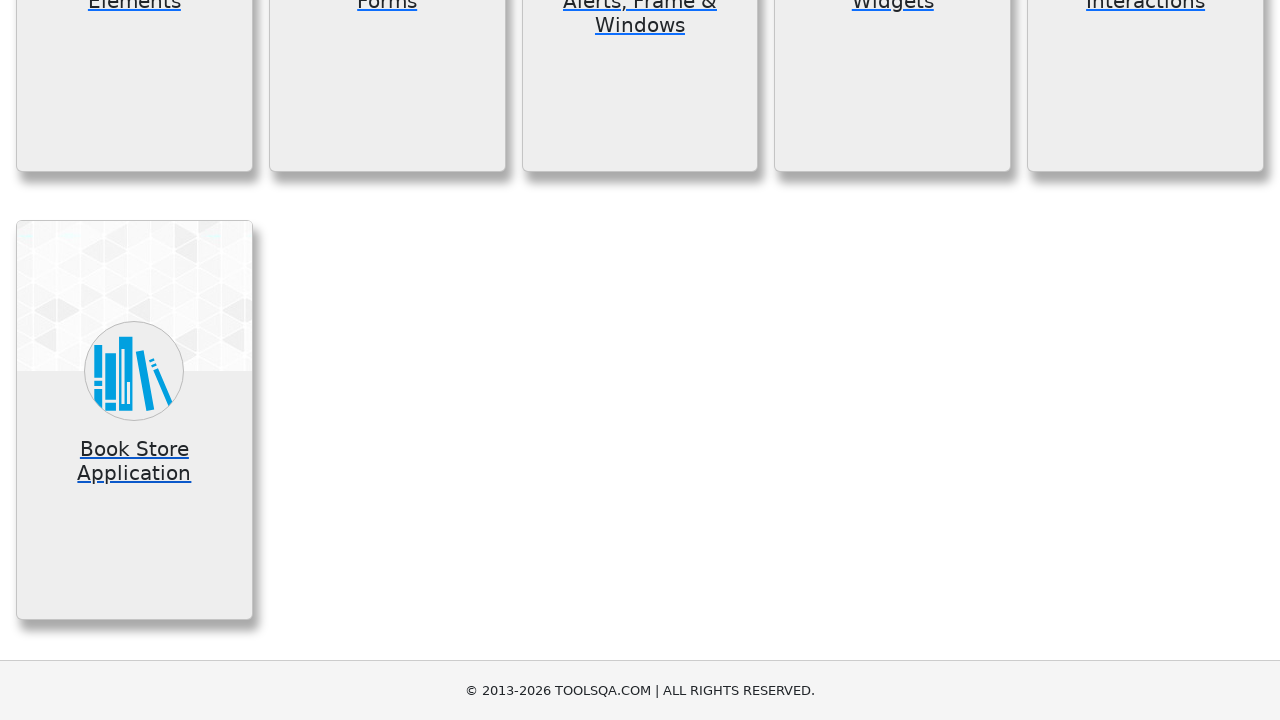